Tests checkbox functionality by clicking on BMW, Benz, and Honda checkbox options on a practice form

Starting URL: https://www.letskodeit.com/practice

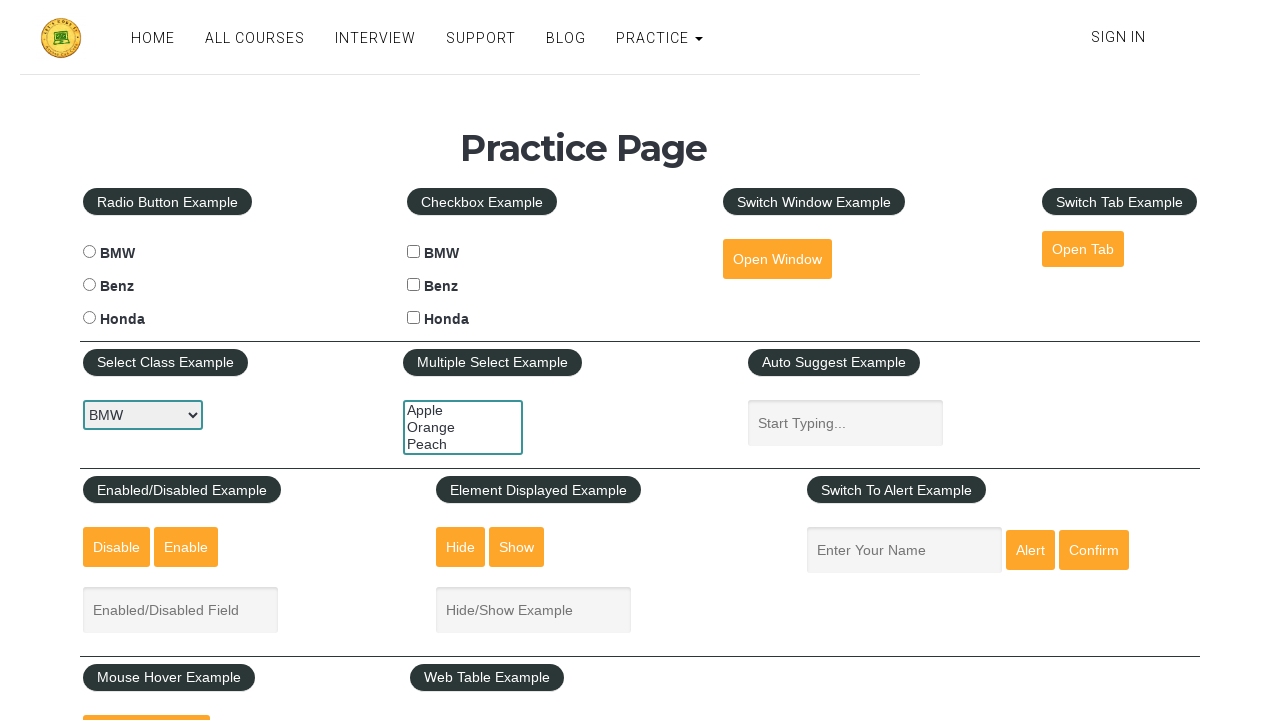

Navigated to practice form page
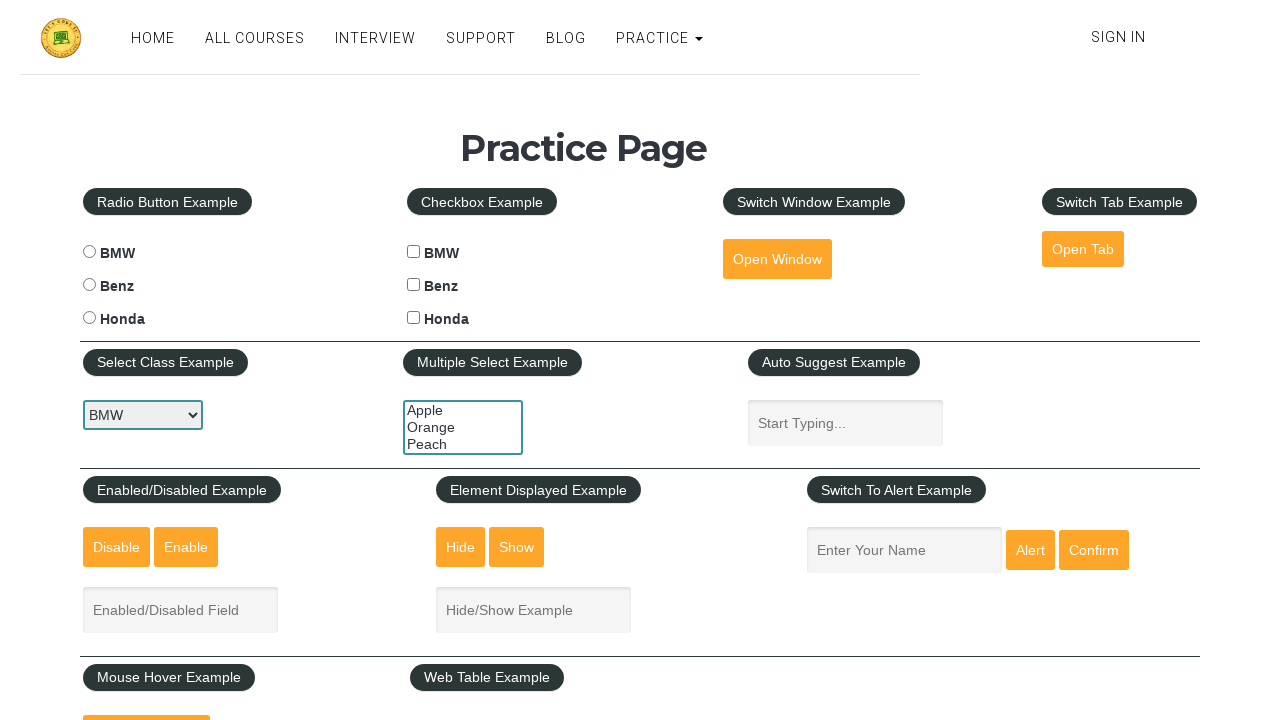

Clicked BMW checkbox at (414, 252) on #bmwcheck
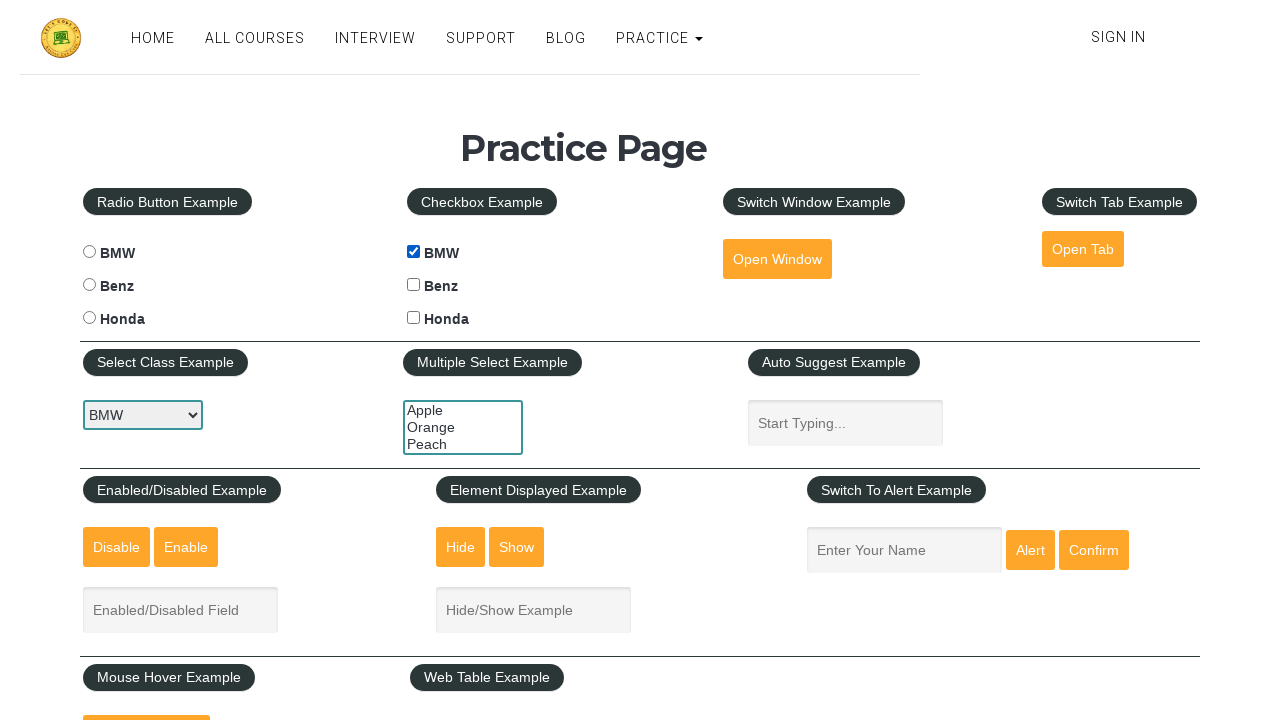

Clicked Benz checkbox at (414, 285) on #benzcheck
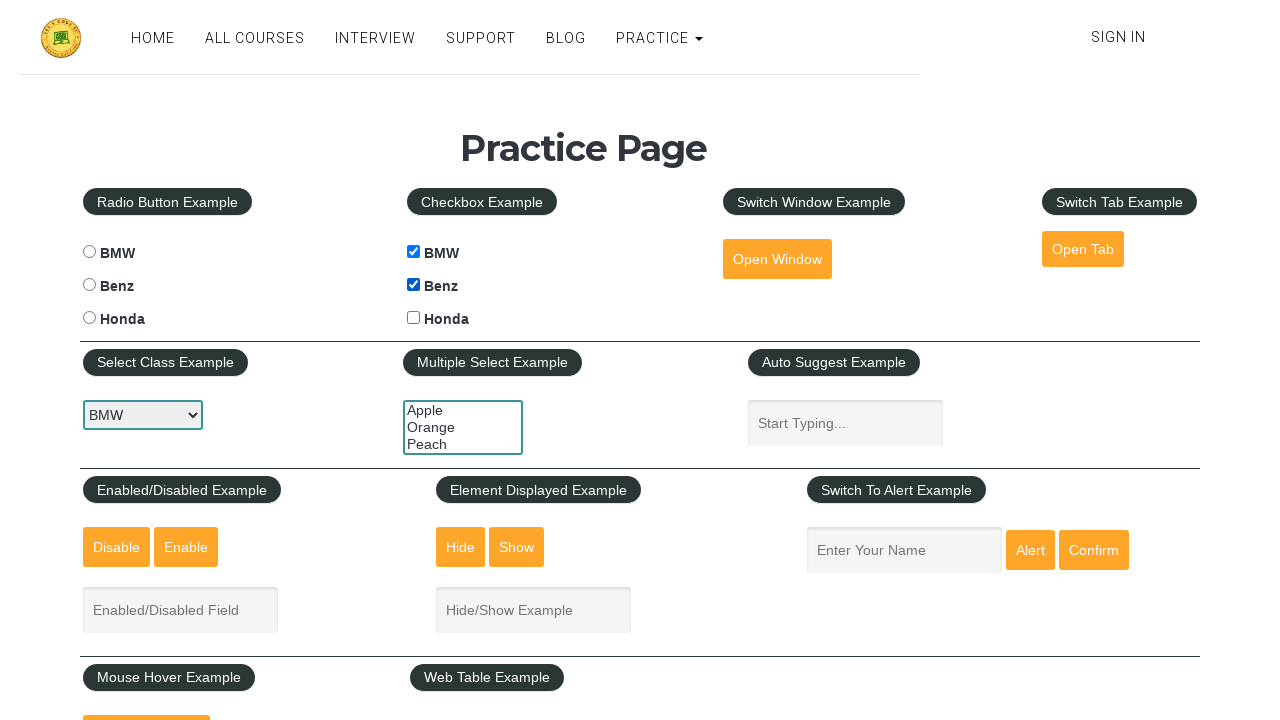

Clicked Honda checkbox at (414, 318) on #hondacheck
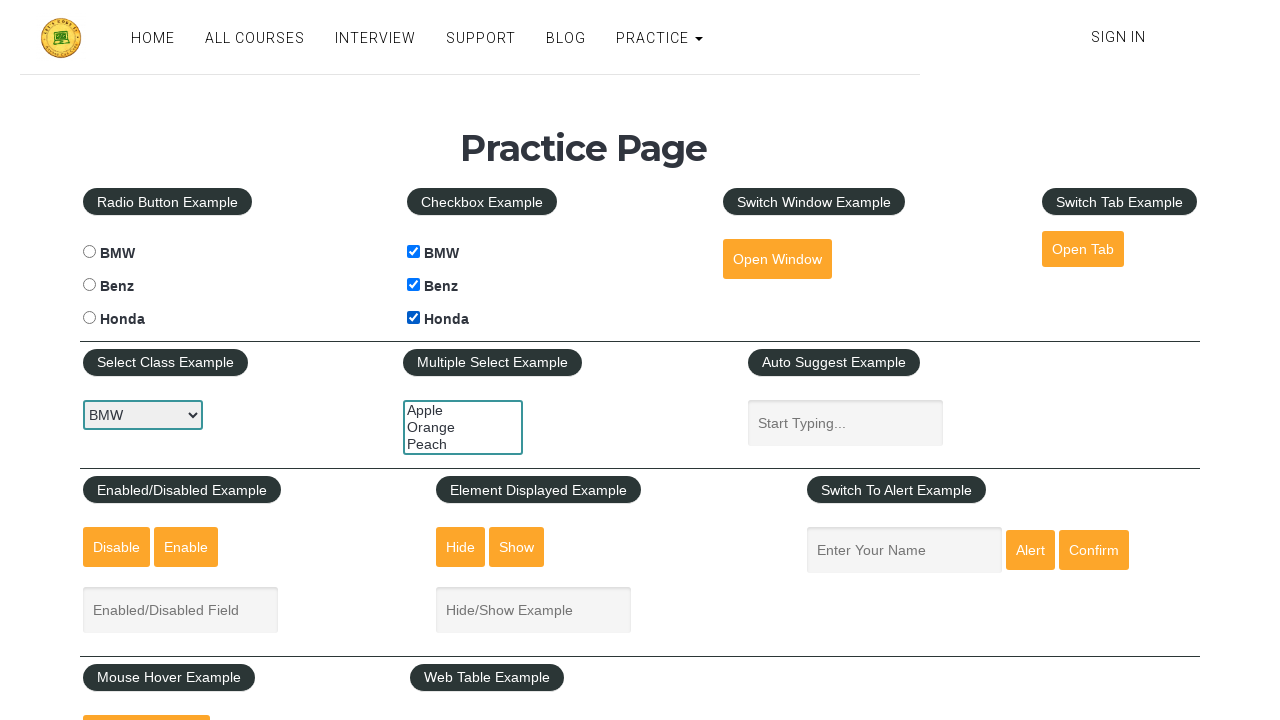

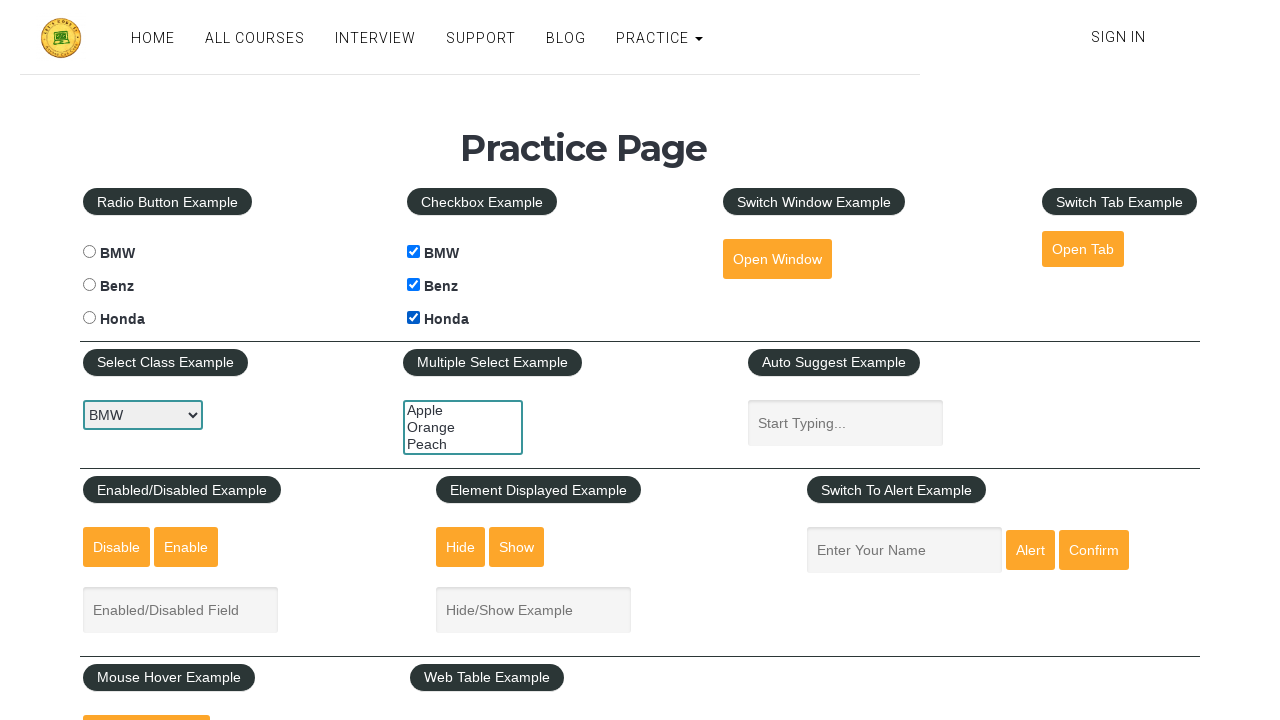